Tests e-commerce functionality by adding specific items (Cucumber and Broccoli) to cart, proceeding to checkout, and entering a promo code

Starting URL: https://rahulshettyacademy.com/seleniumPractise/

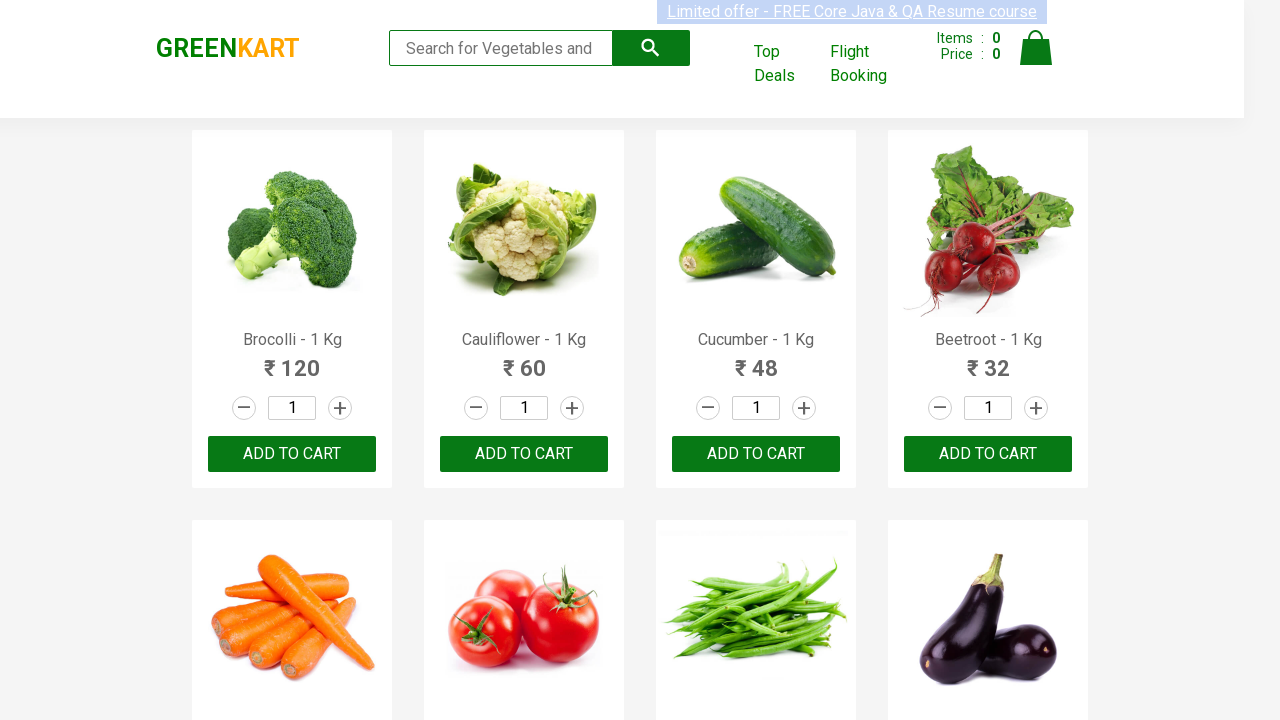

Waited for product names to load on the page
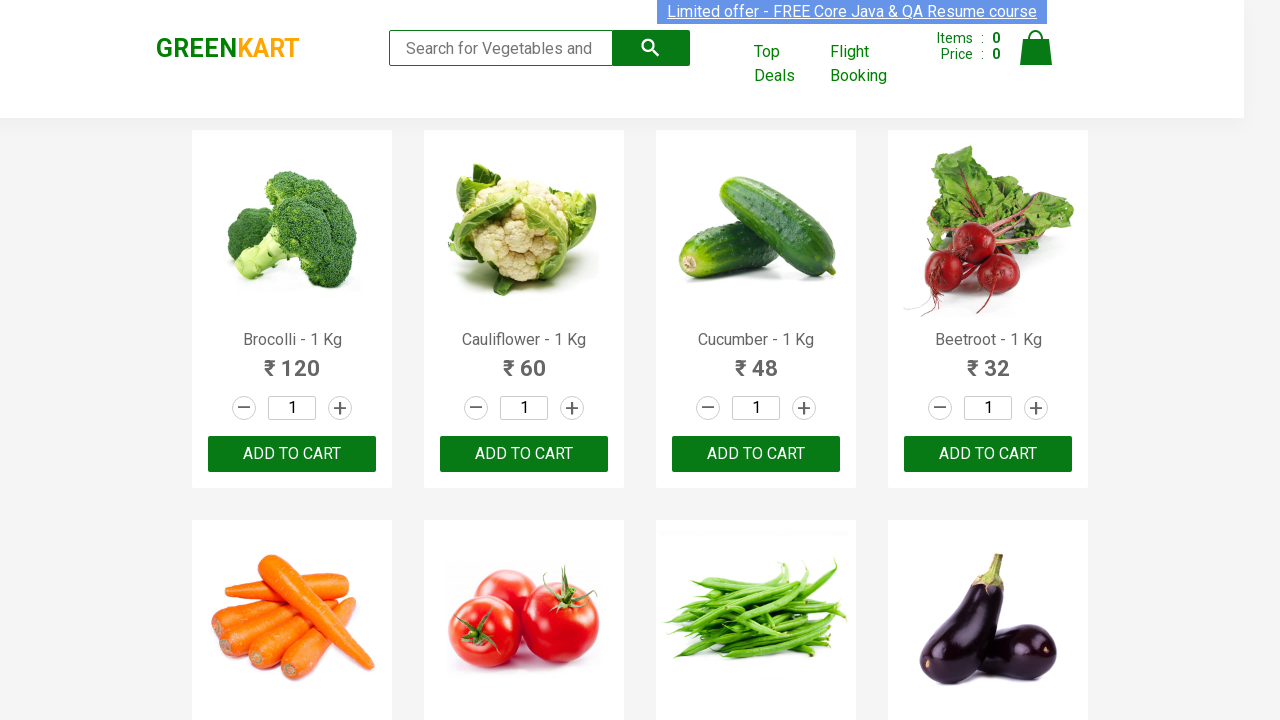

Retrieved all product elements from the page
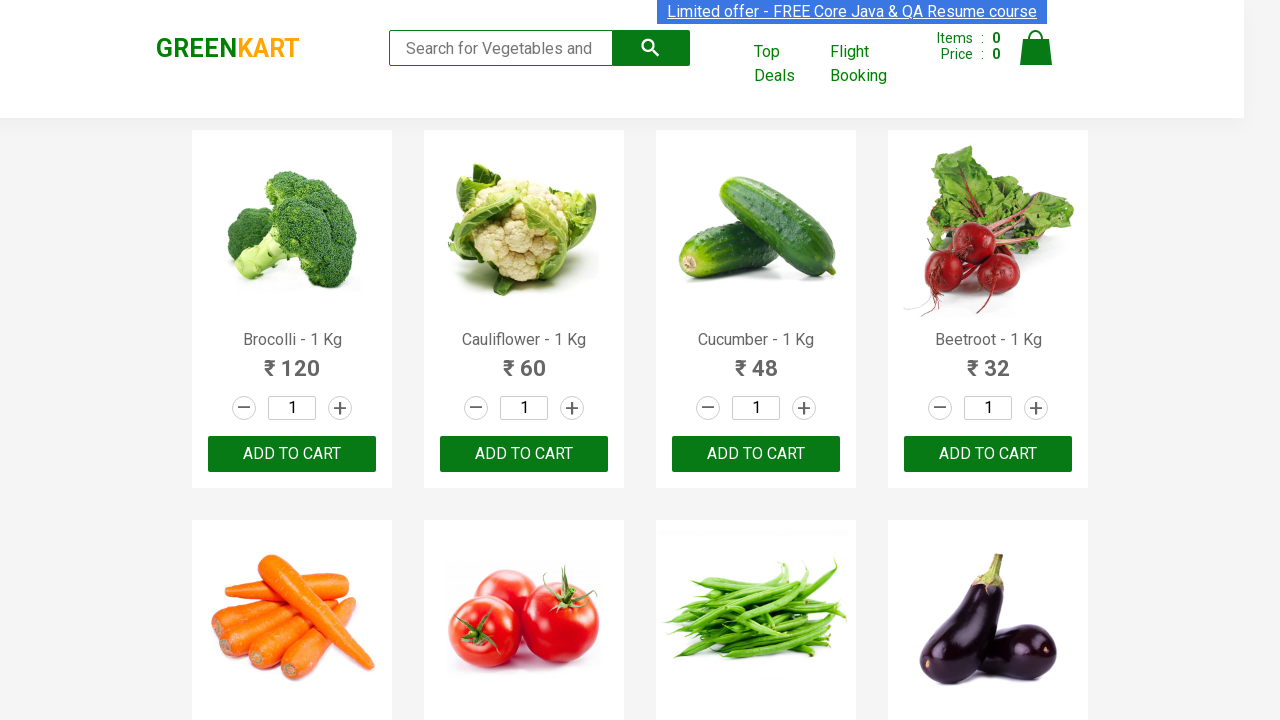

Added Brocolli to cart at (292, 454) on xpath=//div[@class='product-action']/button >> nth=0
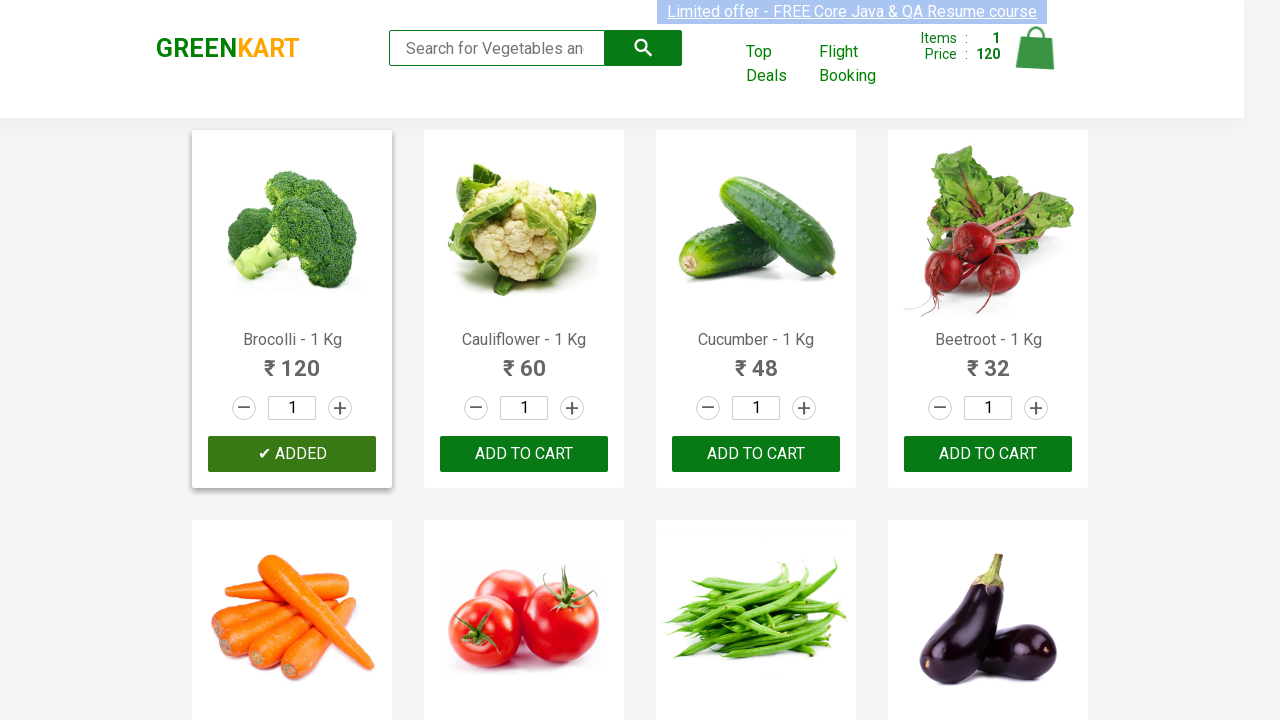

Added Cucumber to cart at (756, 454) on xpath=//div[@class='product-action']/button >> nth=2
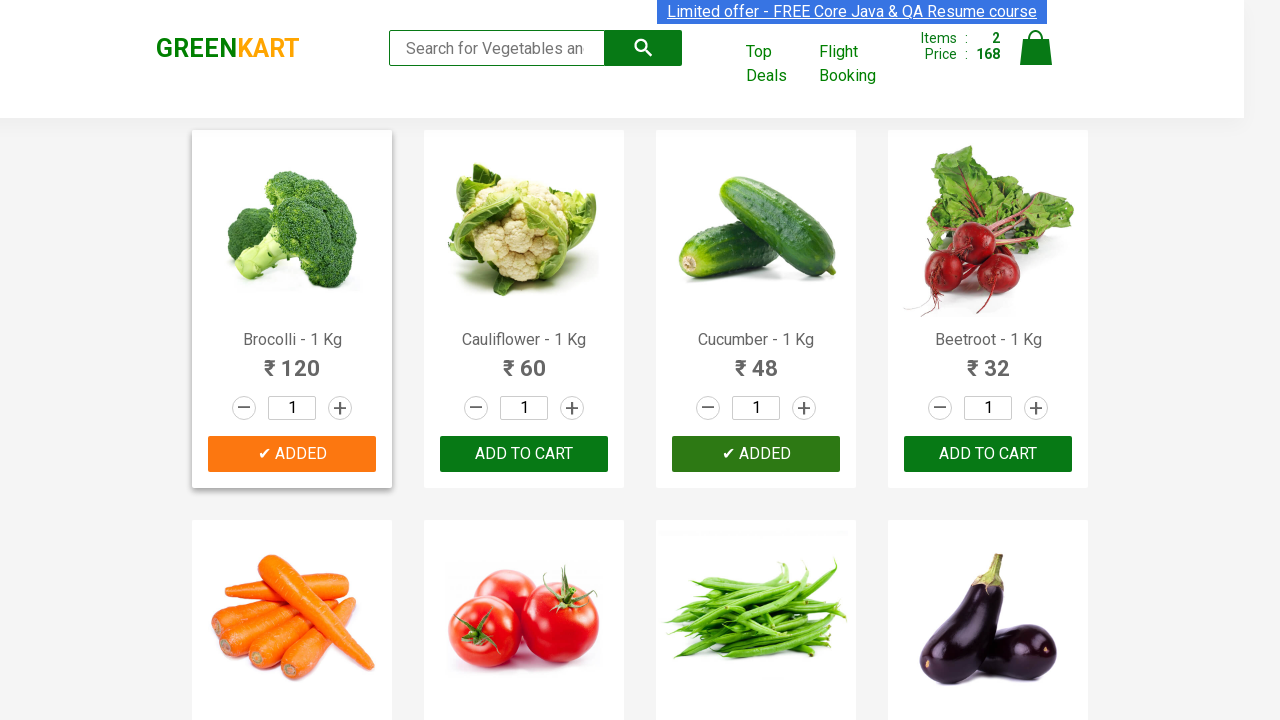

Clicked on Cart icon to view cart at (1036, 48) on img[alt='Cart']
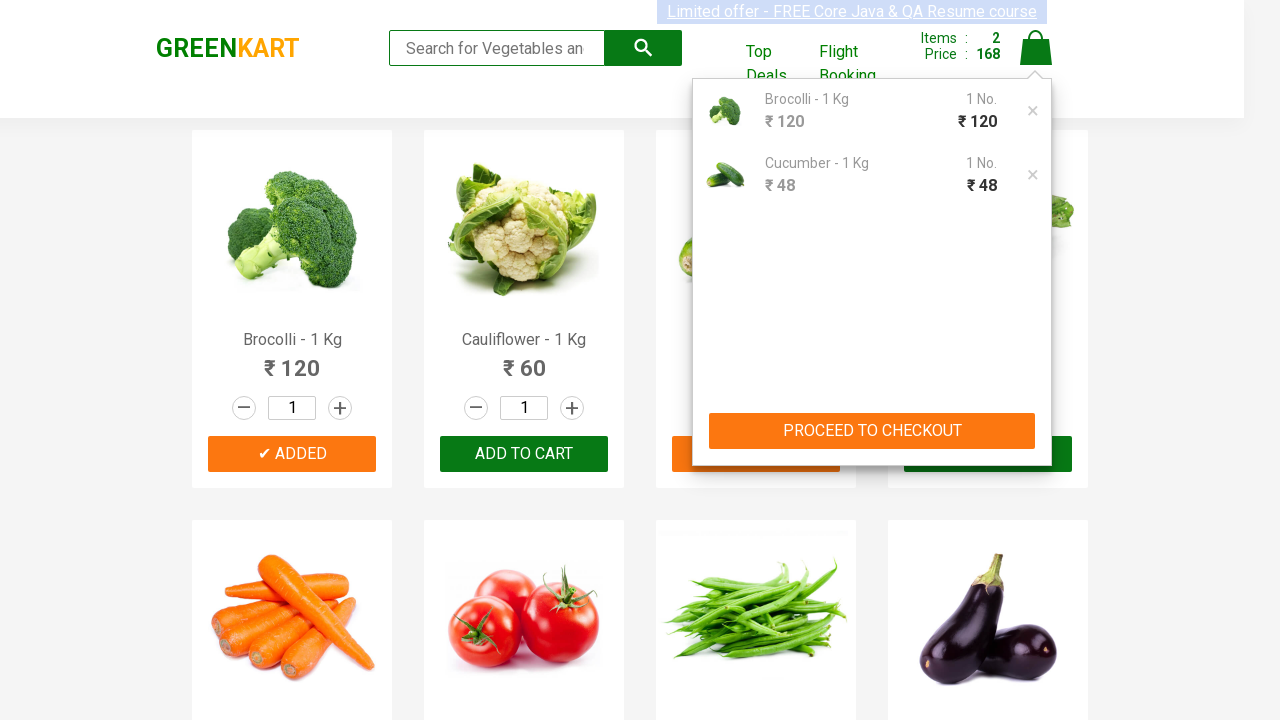

Clicked PROCEED TO CHECKOUT button at (872, 431) on xpath=//button[contains(text(),'PROCEED TO CHECKOUT')]
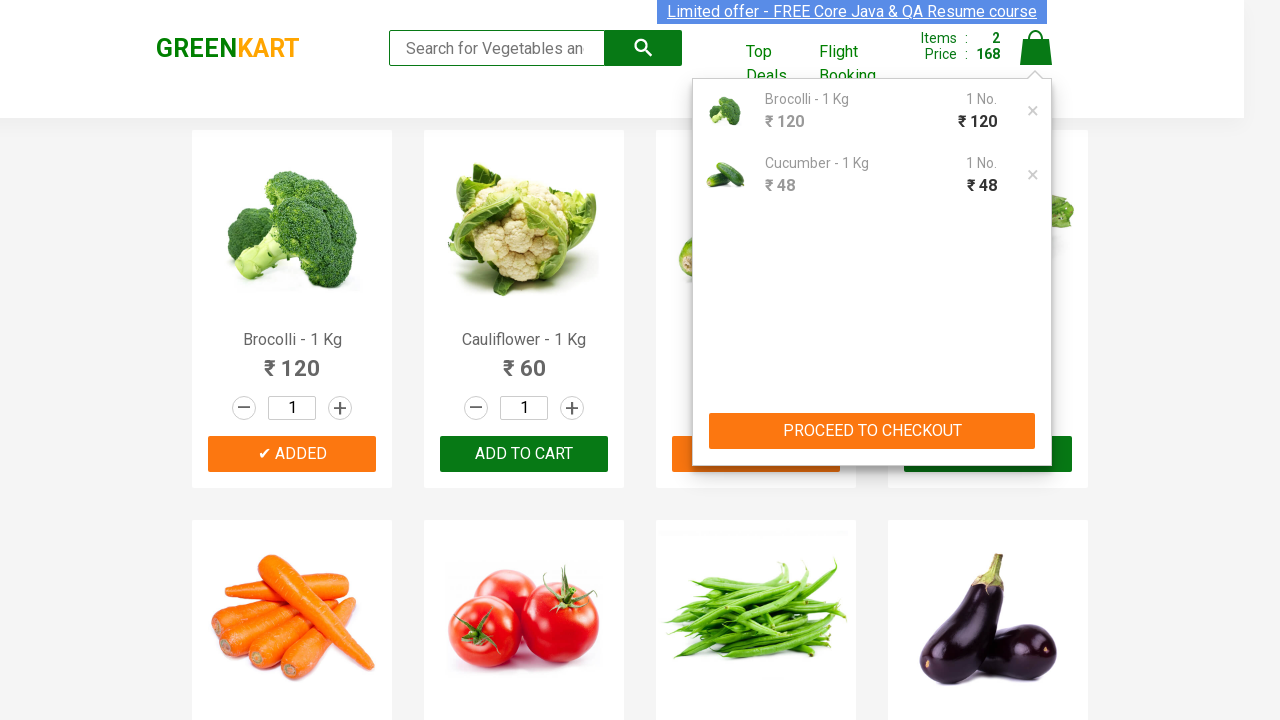

Entered promo code 'rahulshettyacademy' on input.promoCode
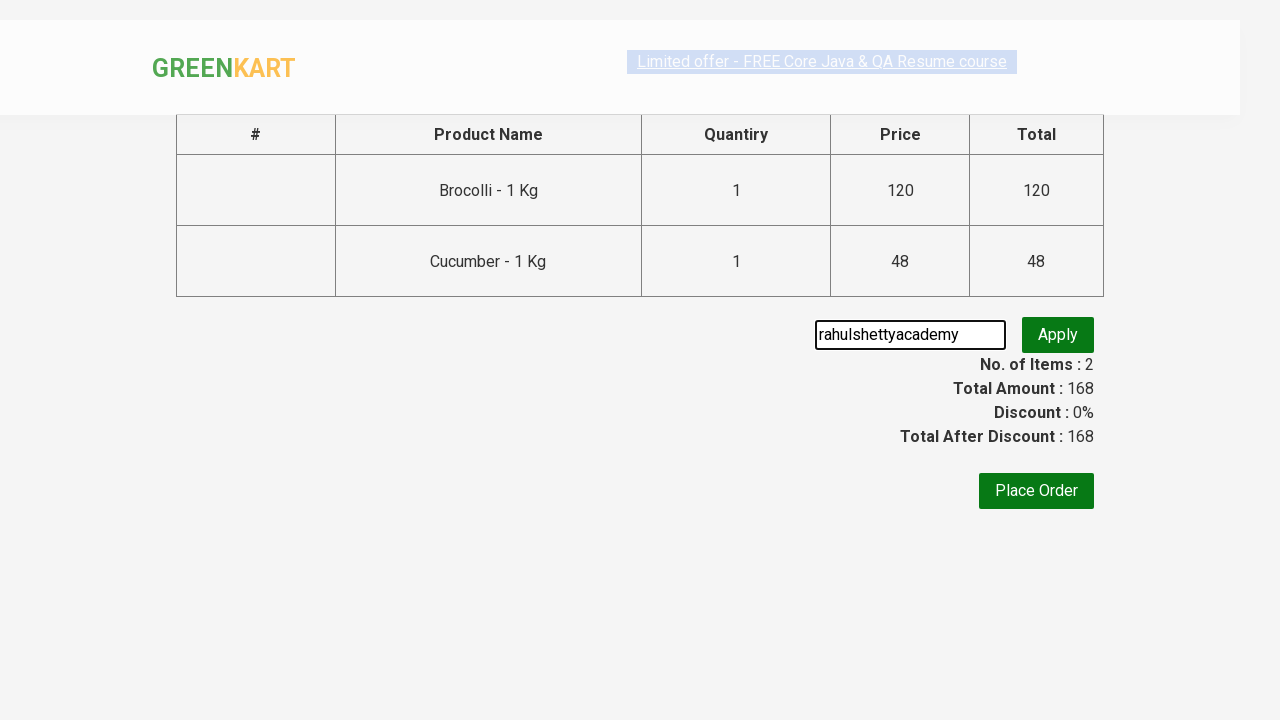

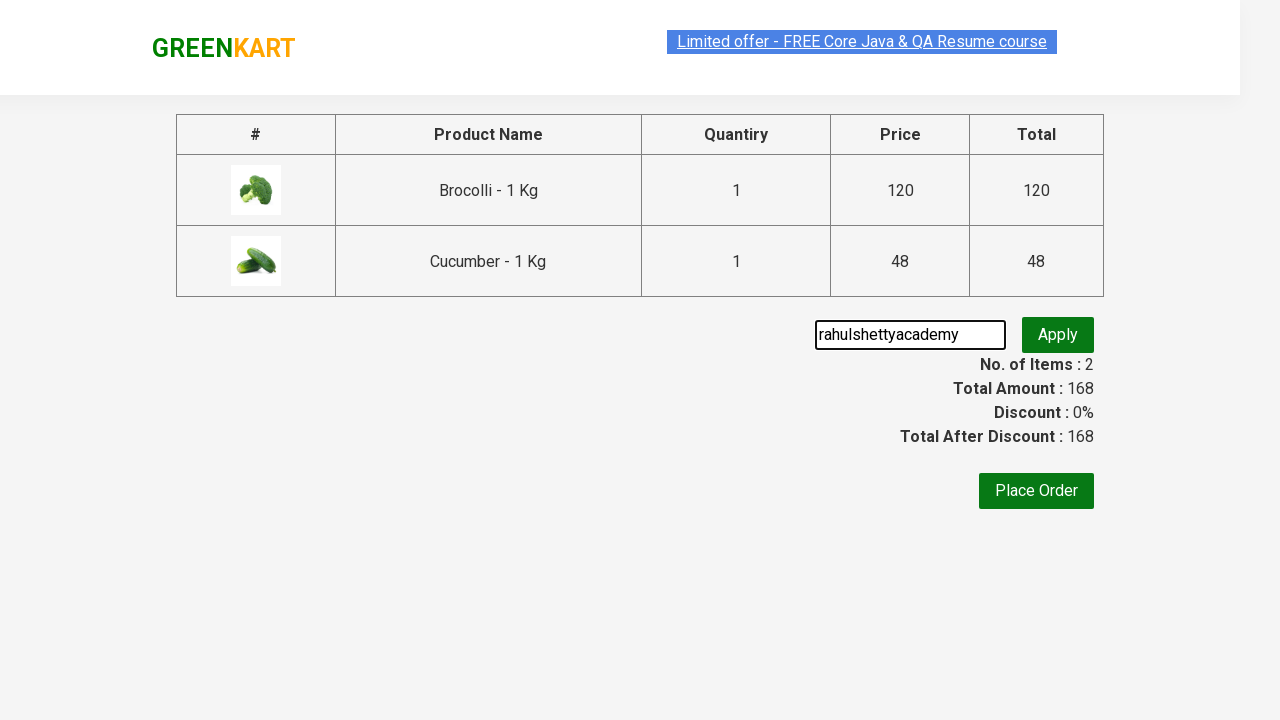